Tests window handling functionality by clicking a blinking text link that opens a new window, switching to the child window, and verifying email text content displayed on the page.

Starting URL: https://rahulshettyacademy.com/loginpagePractise/

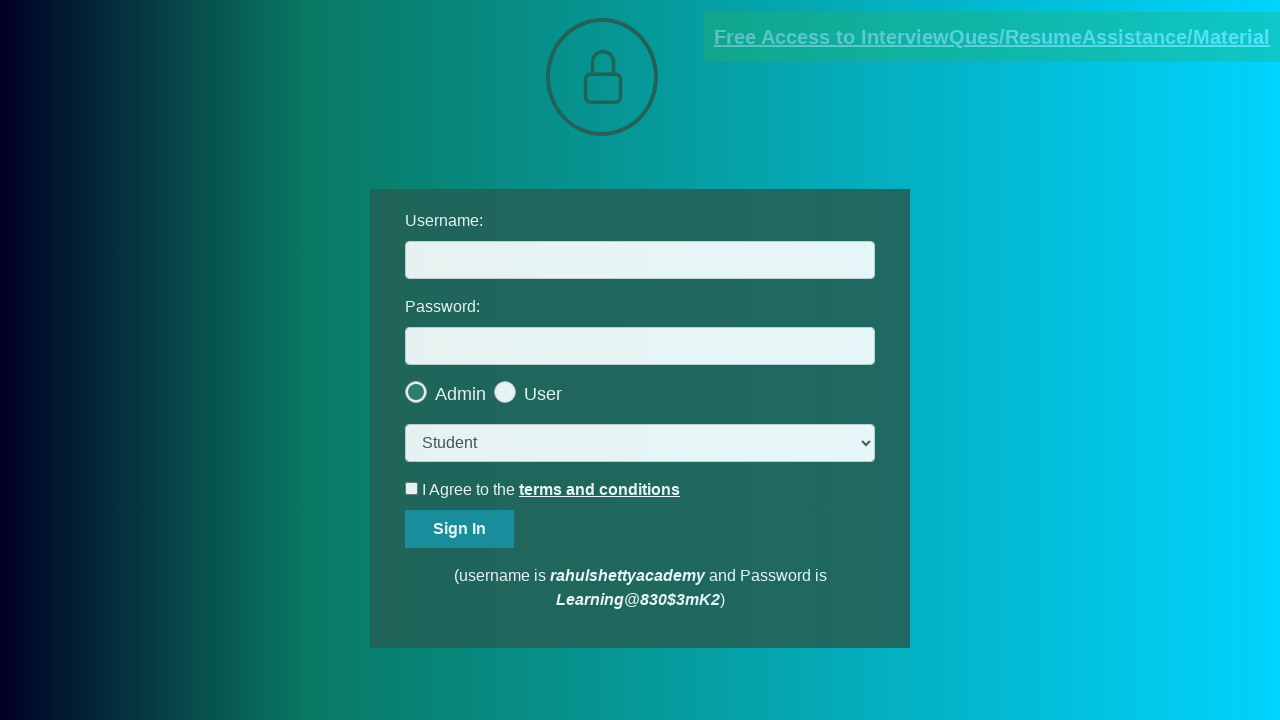

Clicked blinking text link to open new window at (992, 37) on .blinkingText
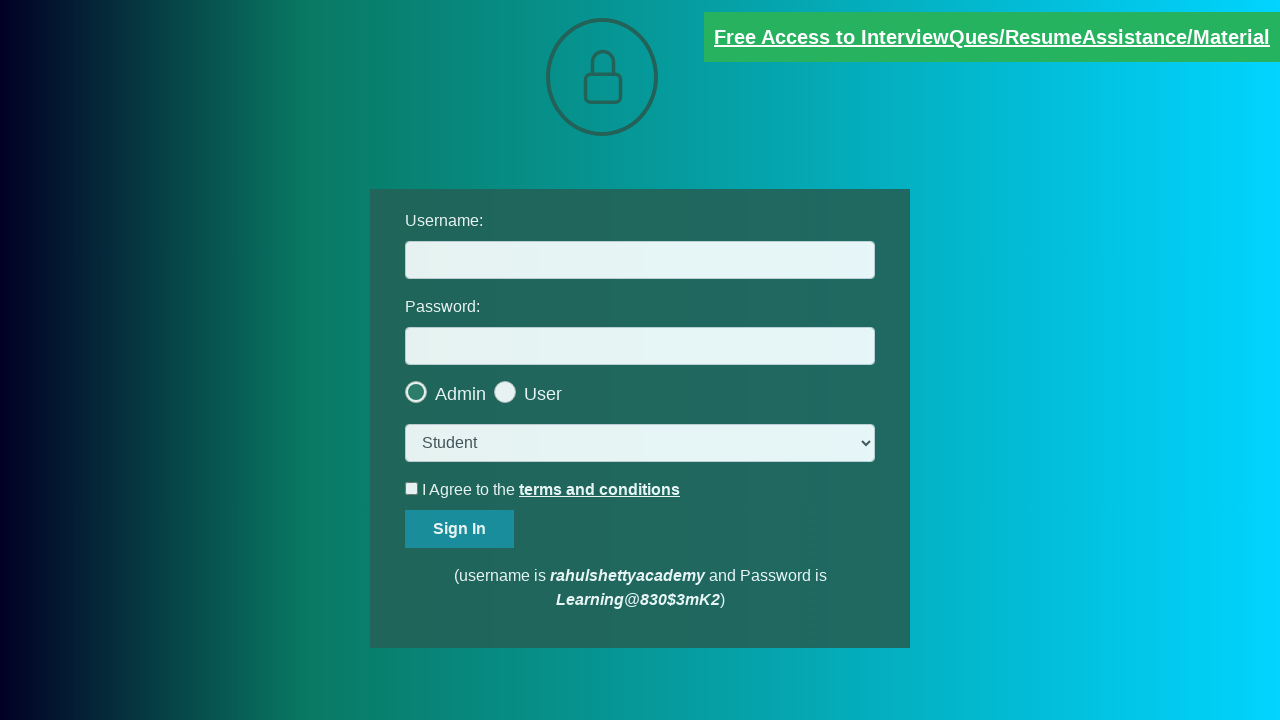

Captured child window reference
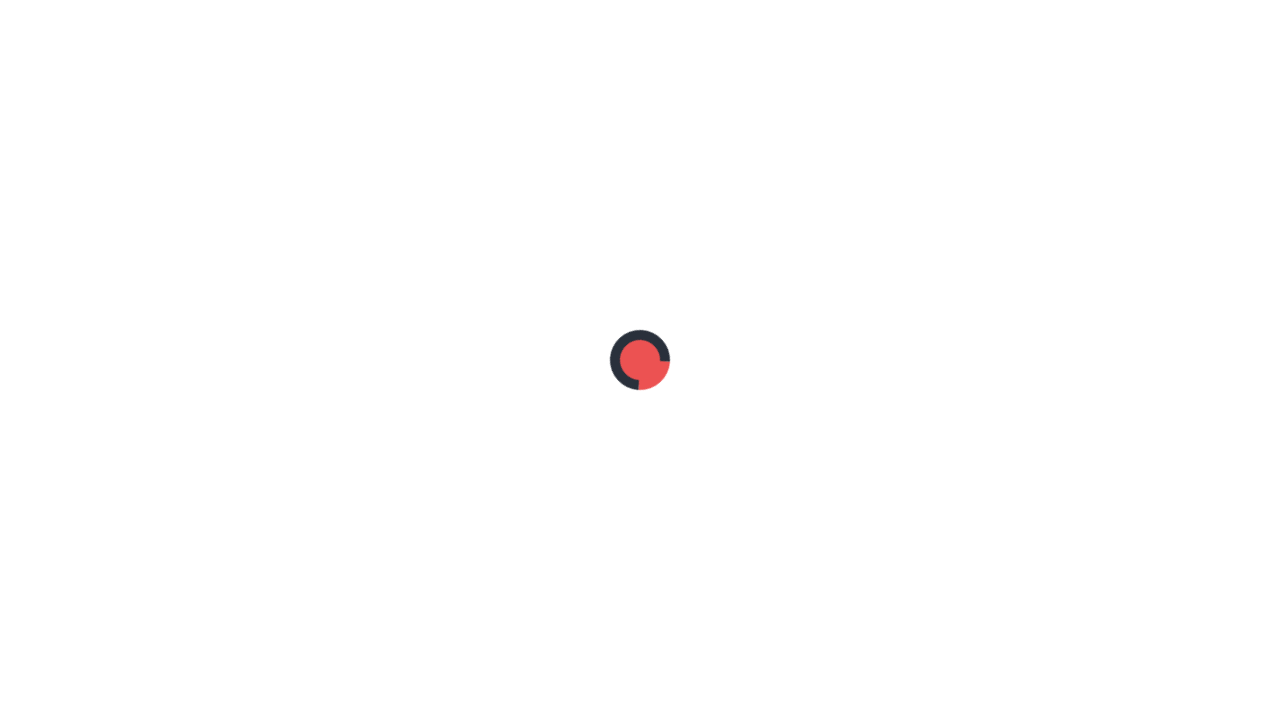

Child window loaded successfully
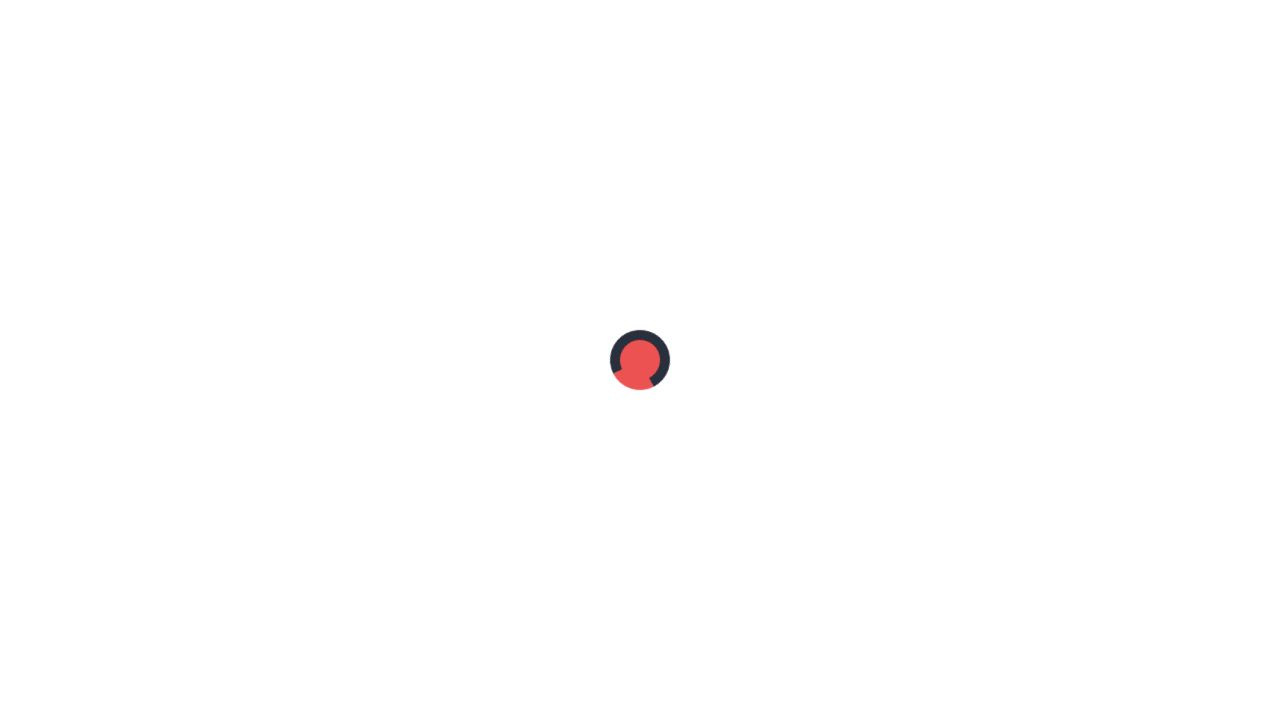

Retrieved text content from red element in child window
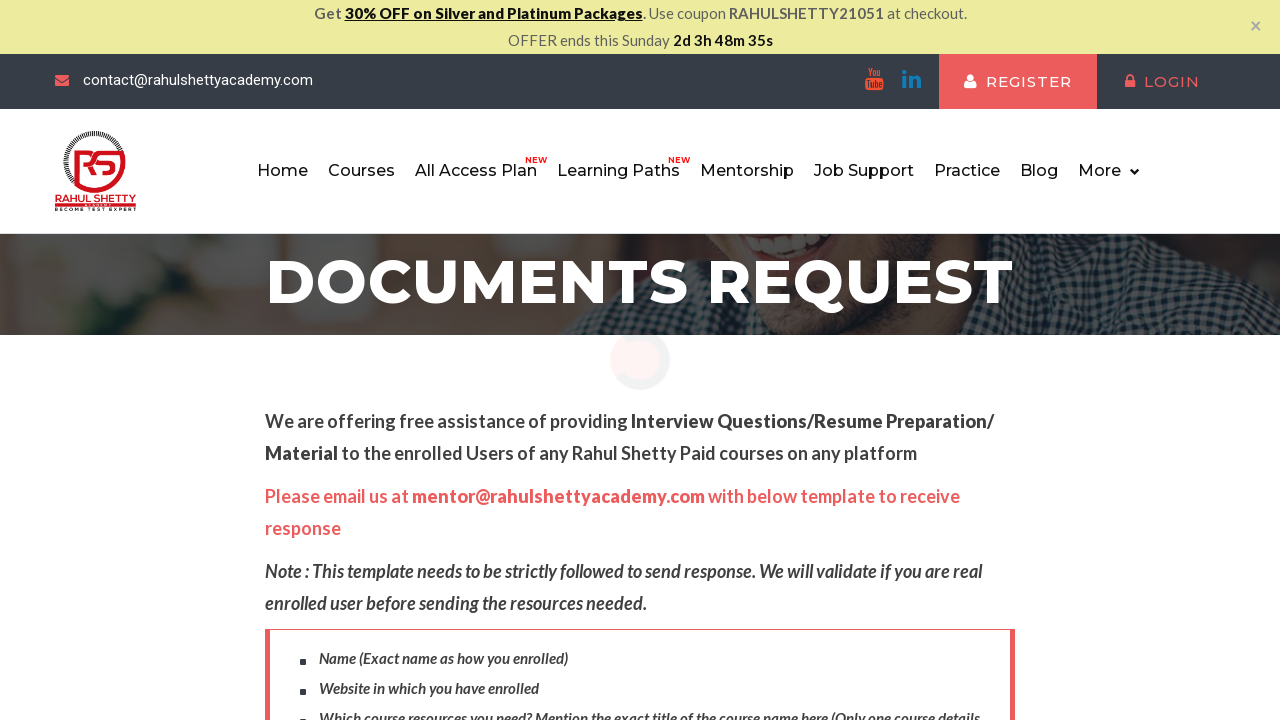

Split text by 'at' delimiter
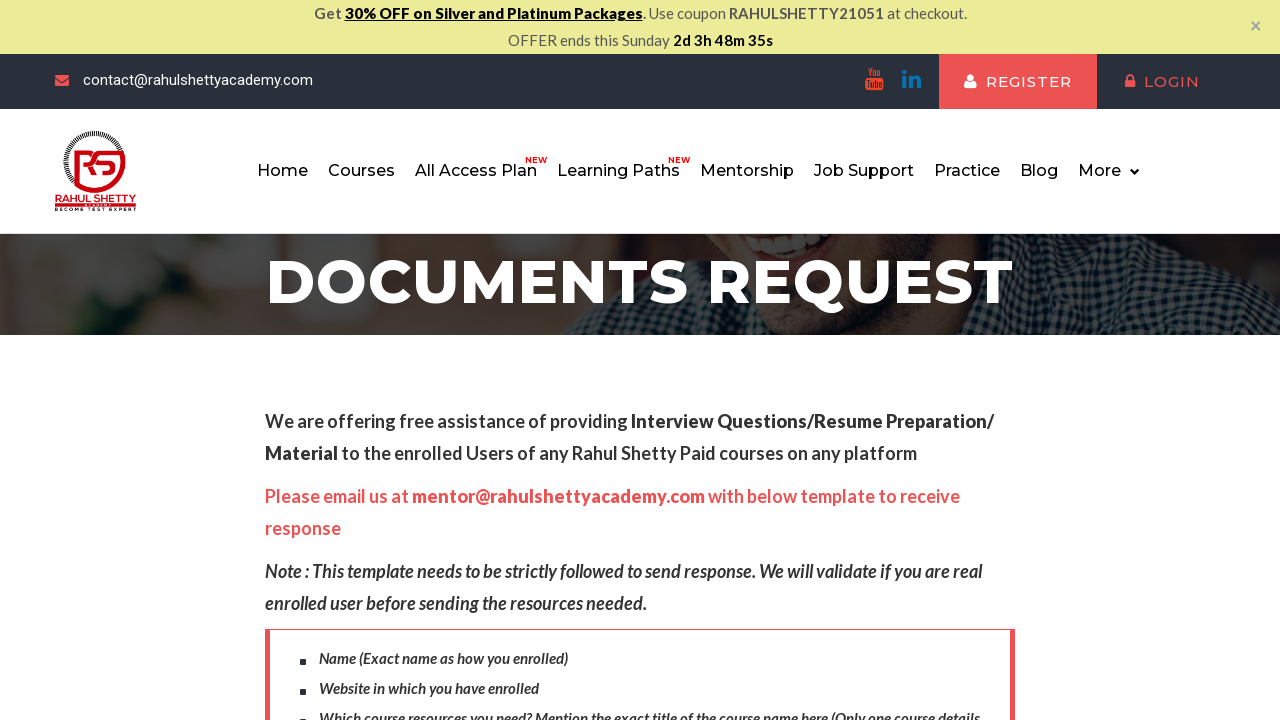

Trimmed and extracted email address from text
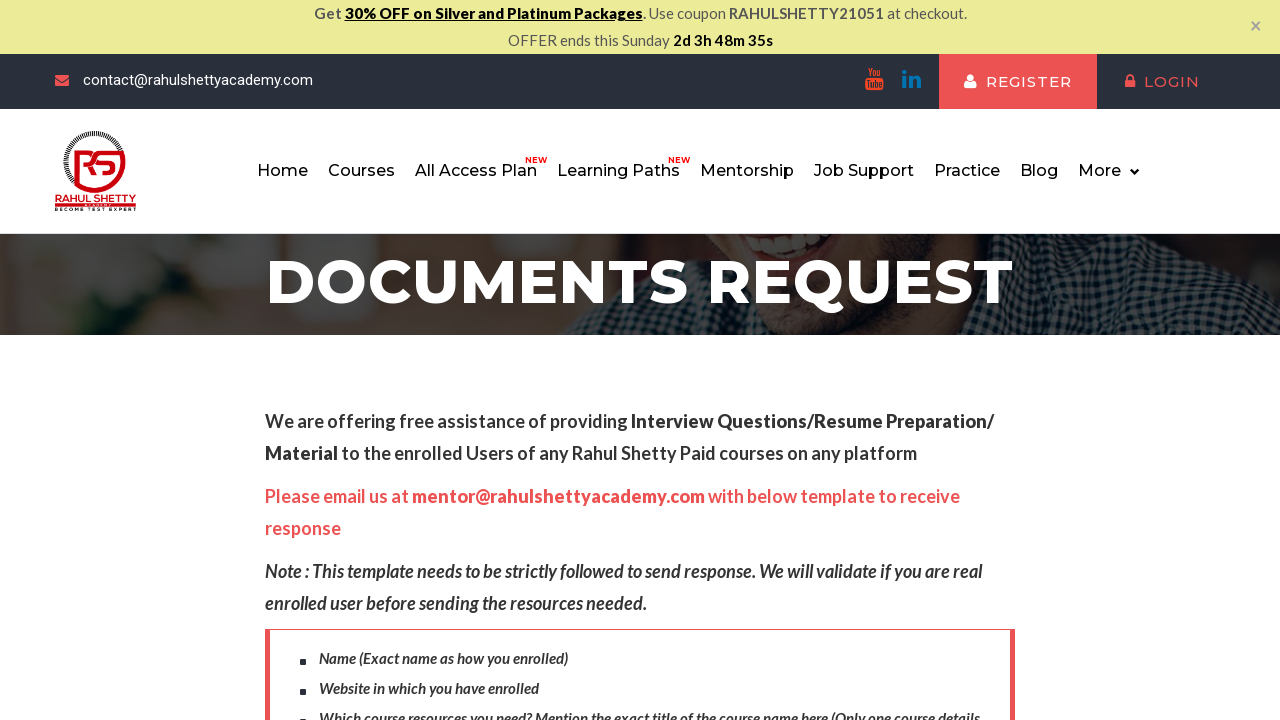

Verified email matches expected value: mentor@rahulshettyacademy.com
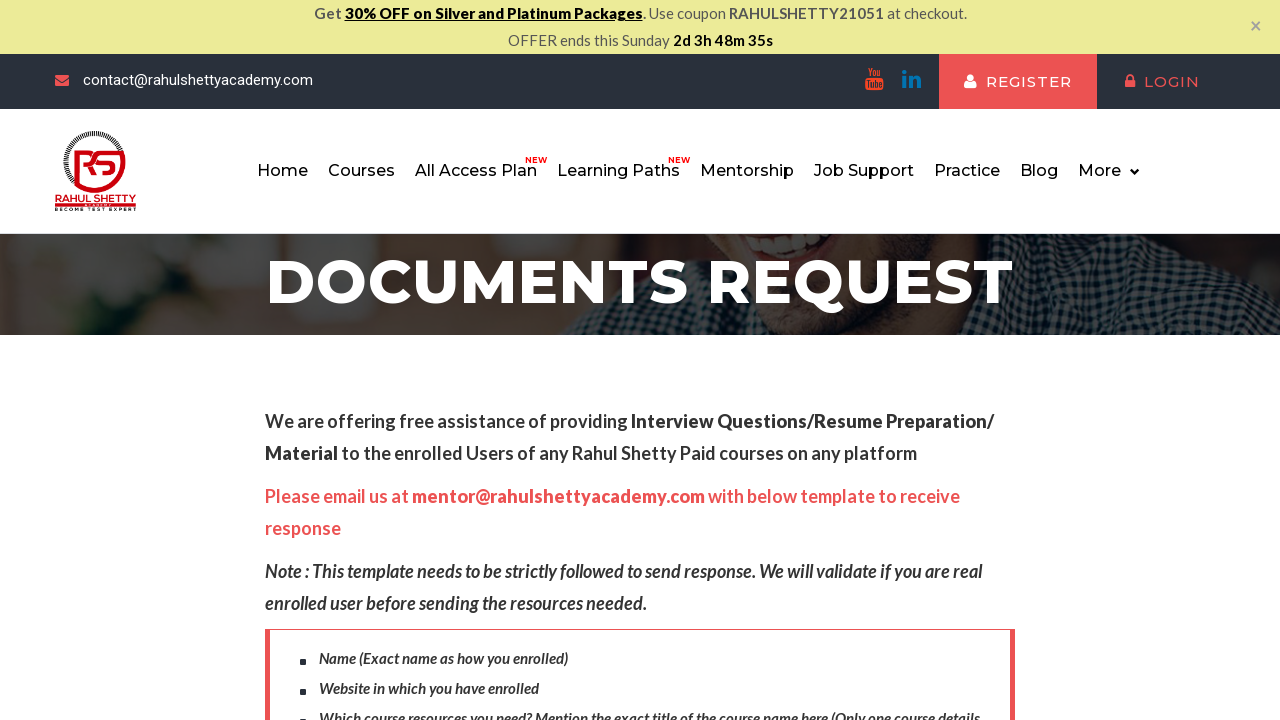

Closed child window
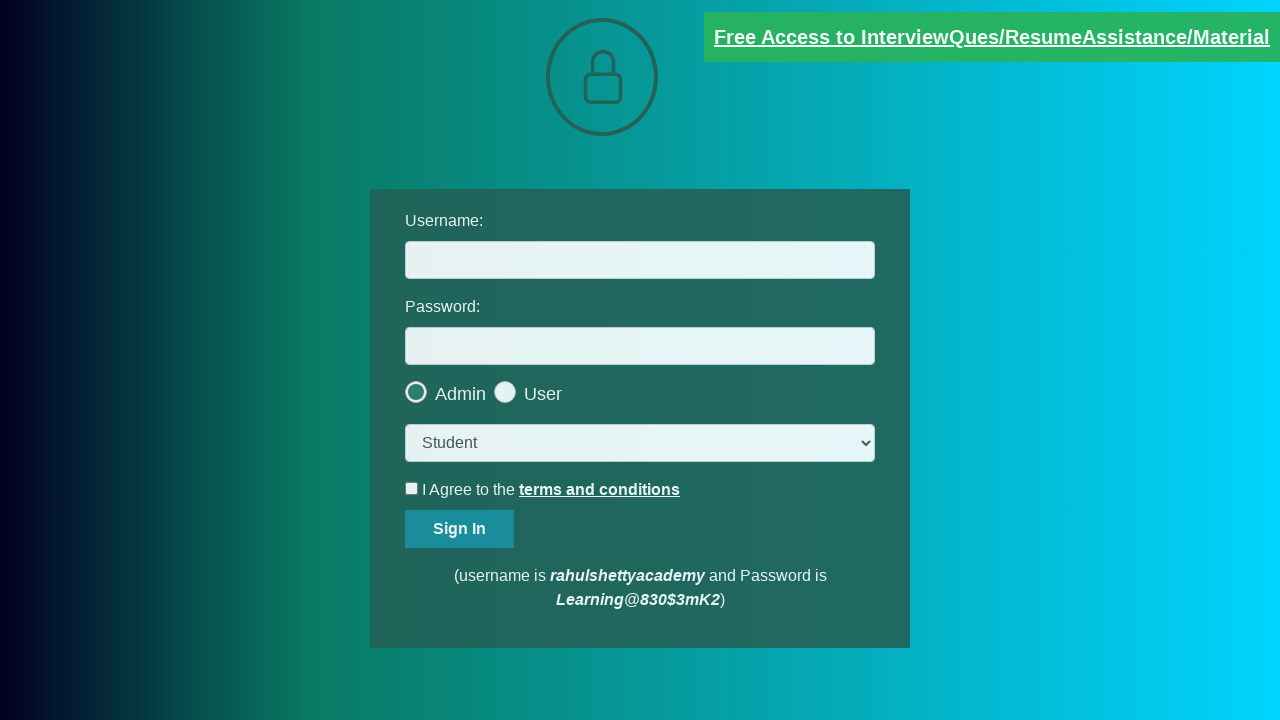

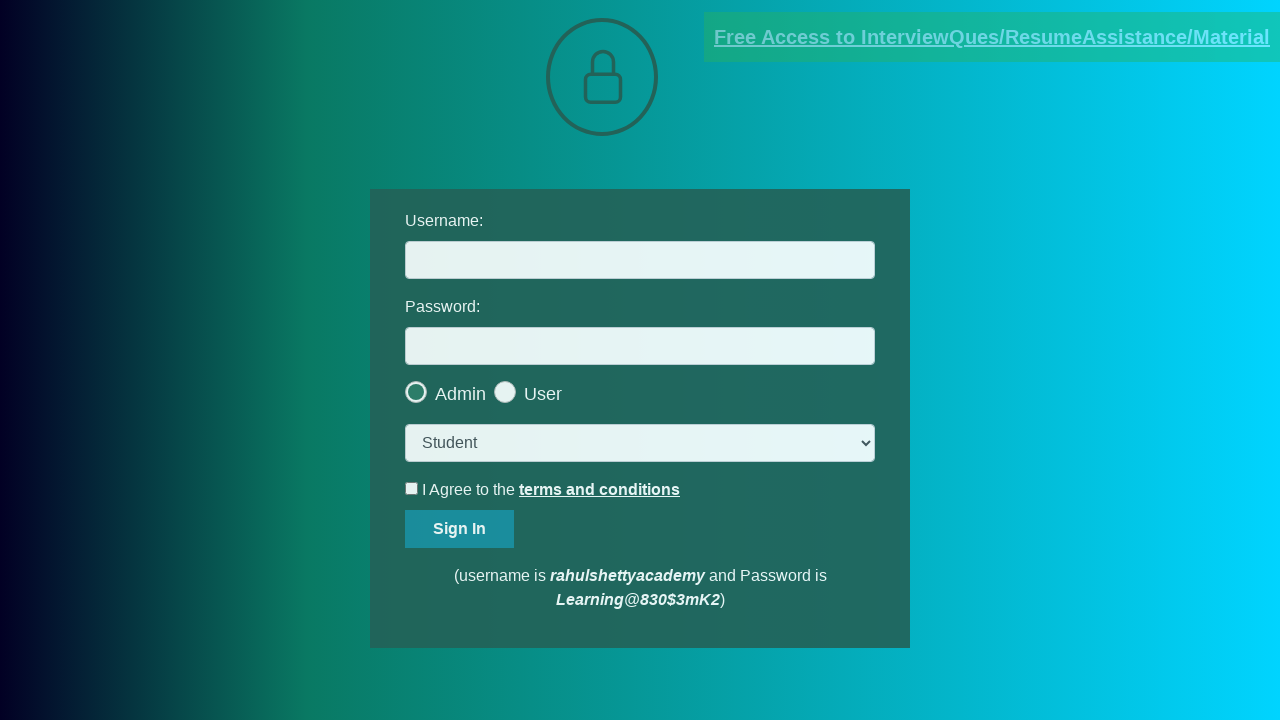